Tests that edits are saved when the input loses focus (blur event)

Starting URL: https://demo.playwright.dev/todomvc

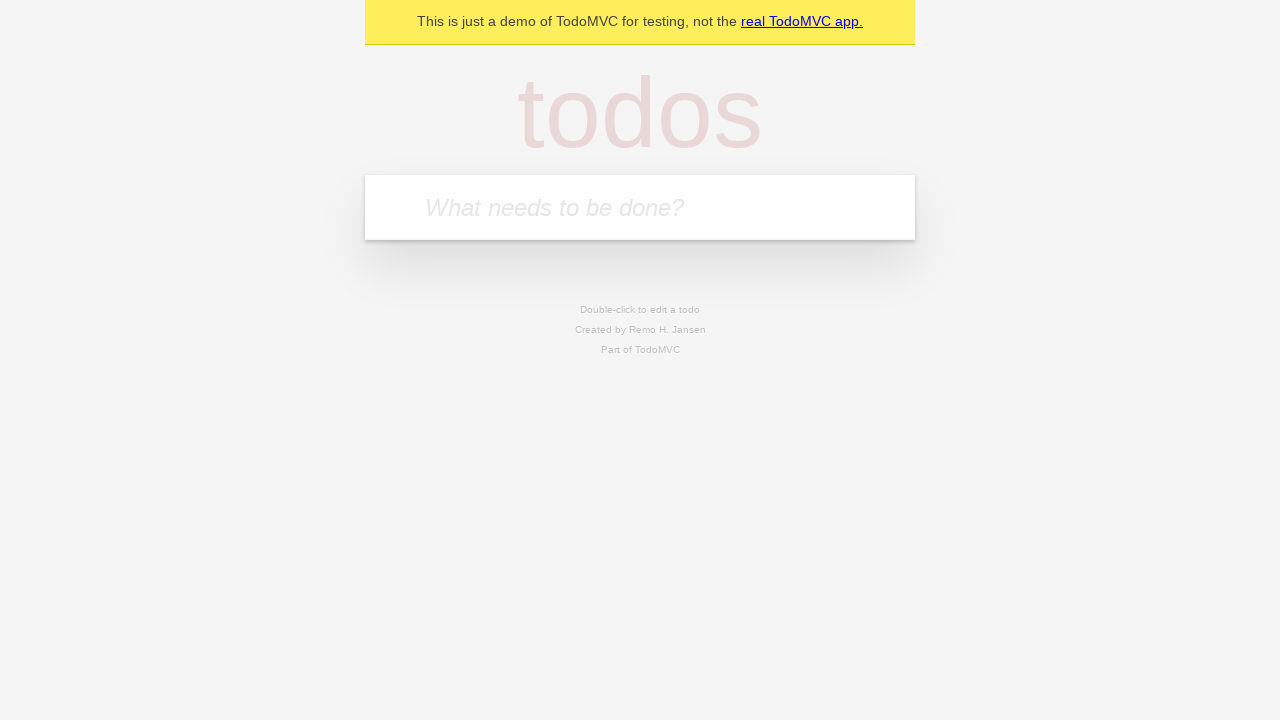

Filled input with first todo 'buy some cheese' on internal:attr=[placeholder="What needs to be done?"i]
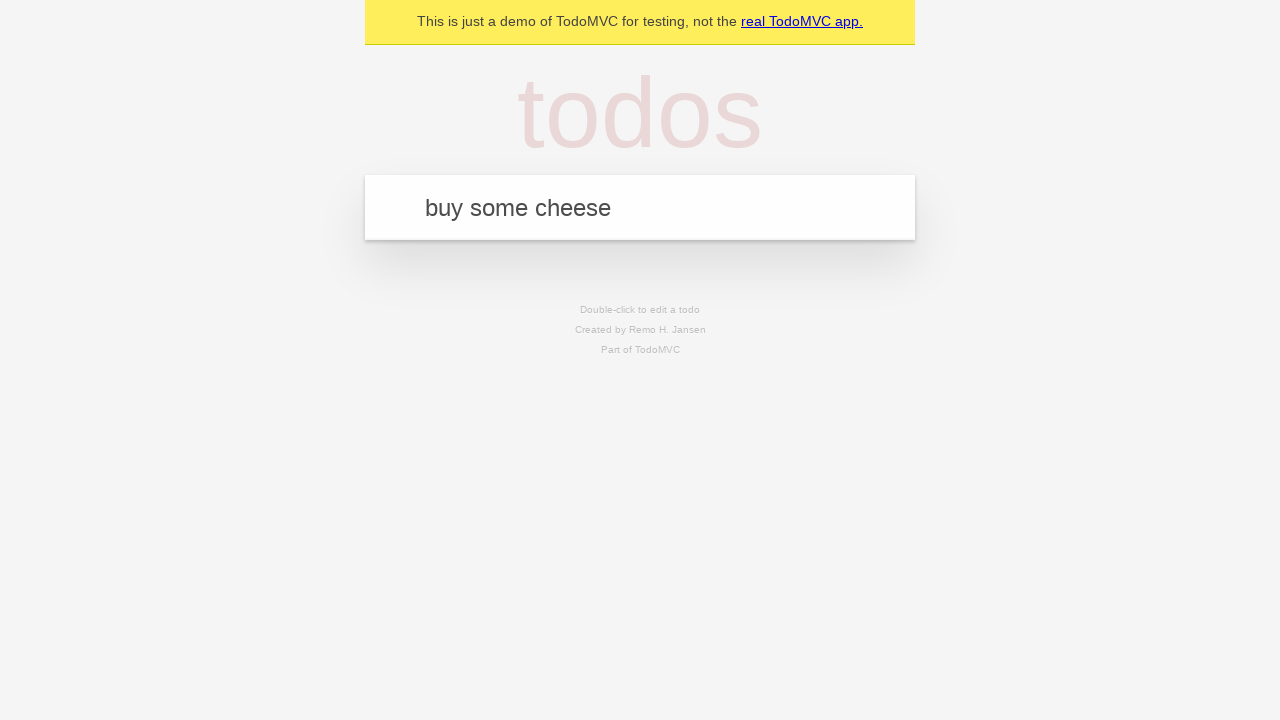

Pressed Enter to create first todo on internal:attr=[placeholder="What needs to be done?"i]
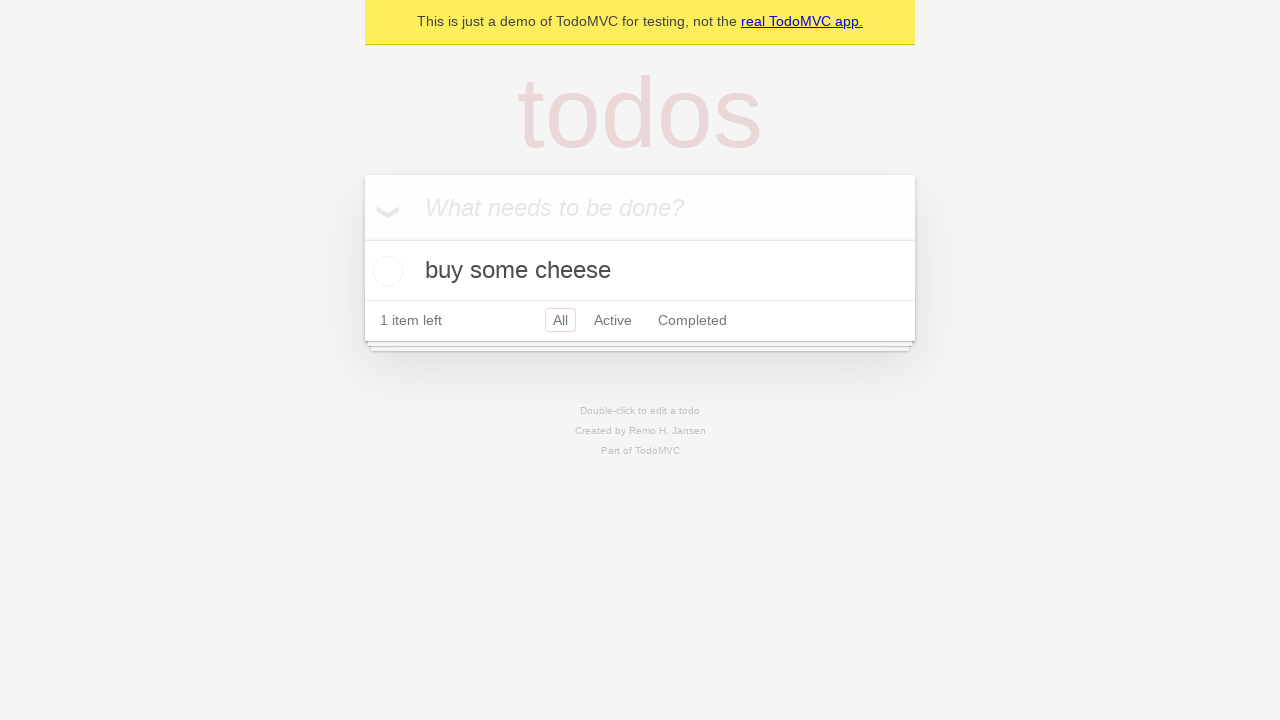

Filled input with second todo 'feed the cat' on internal:attr=[placeholder="What needs to be done?"i]
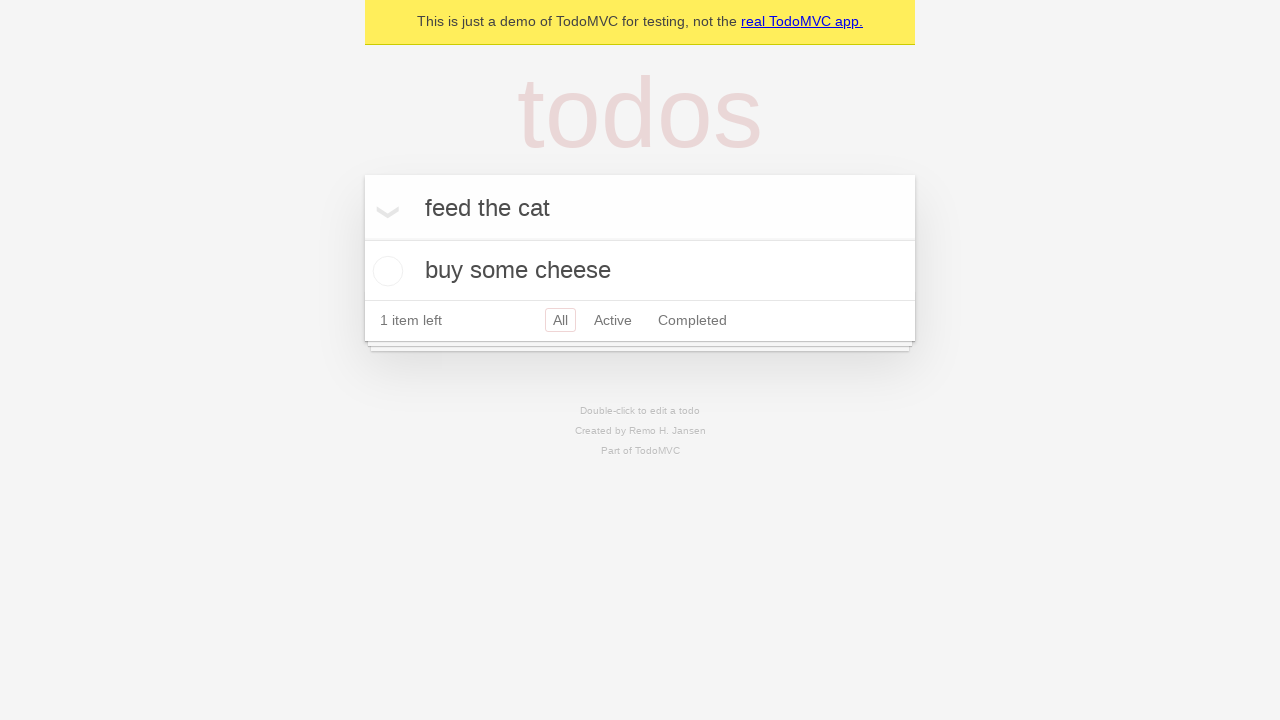

Pressed Enter to create second todo on internal:attr=[placeholder="What needs to be done?"i]
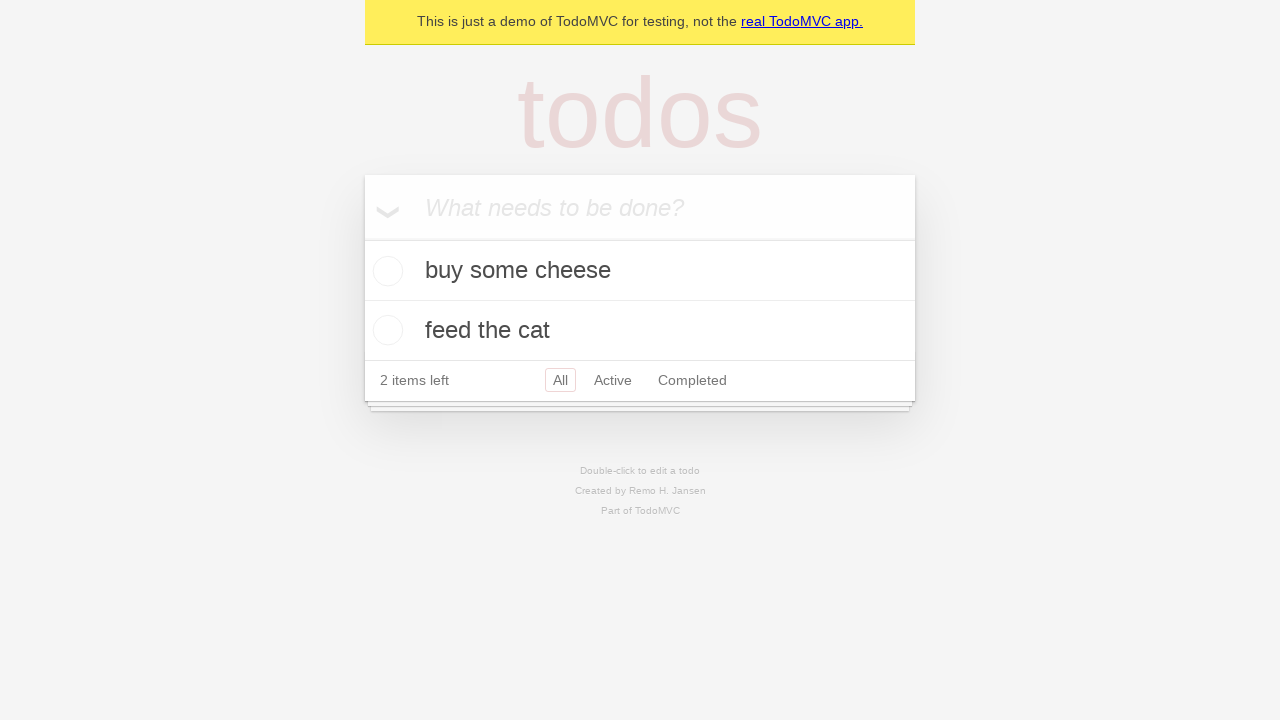

Filled input with third todo 'book a doctors appointment' on internal:attr=[placeholder="What needs to be done?"i]
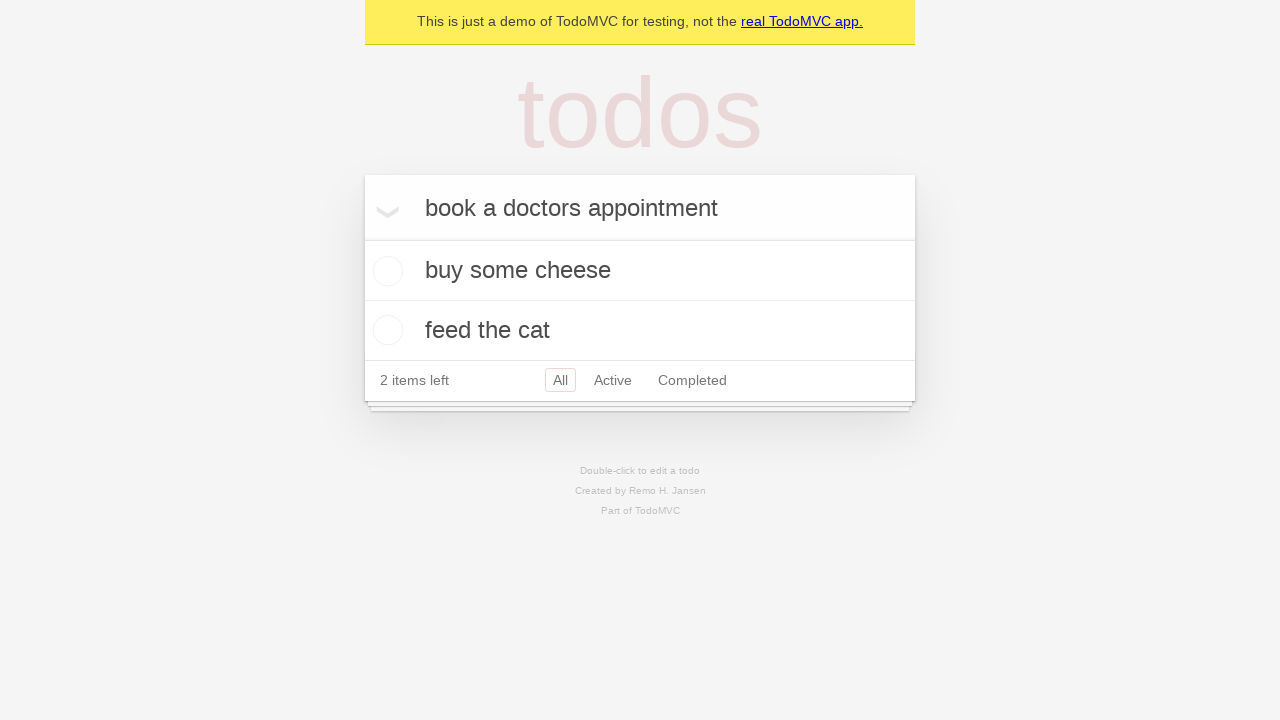

Pressed Enter to create third todo on internal:attr=[placeholder="What needs to be done?"i]
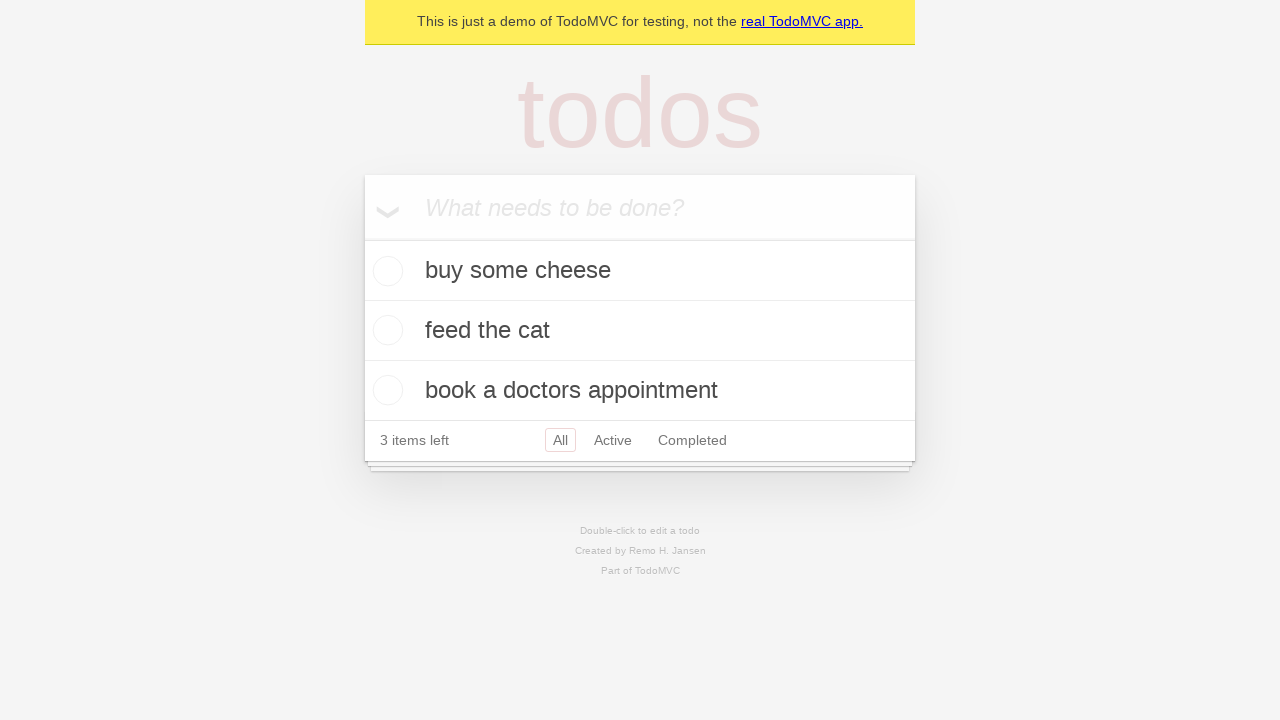

Double-clicked second todo to enter edit mode at (640, 331) on internal:testid=[data-testid="todo-item"s] >> nth=1
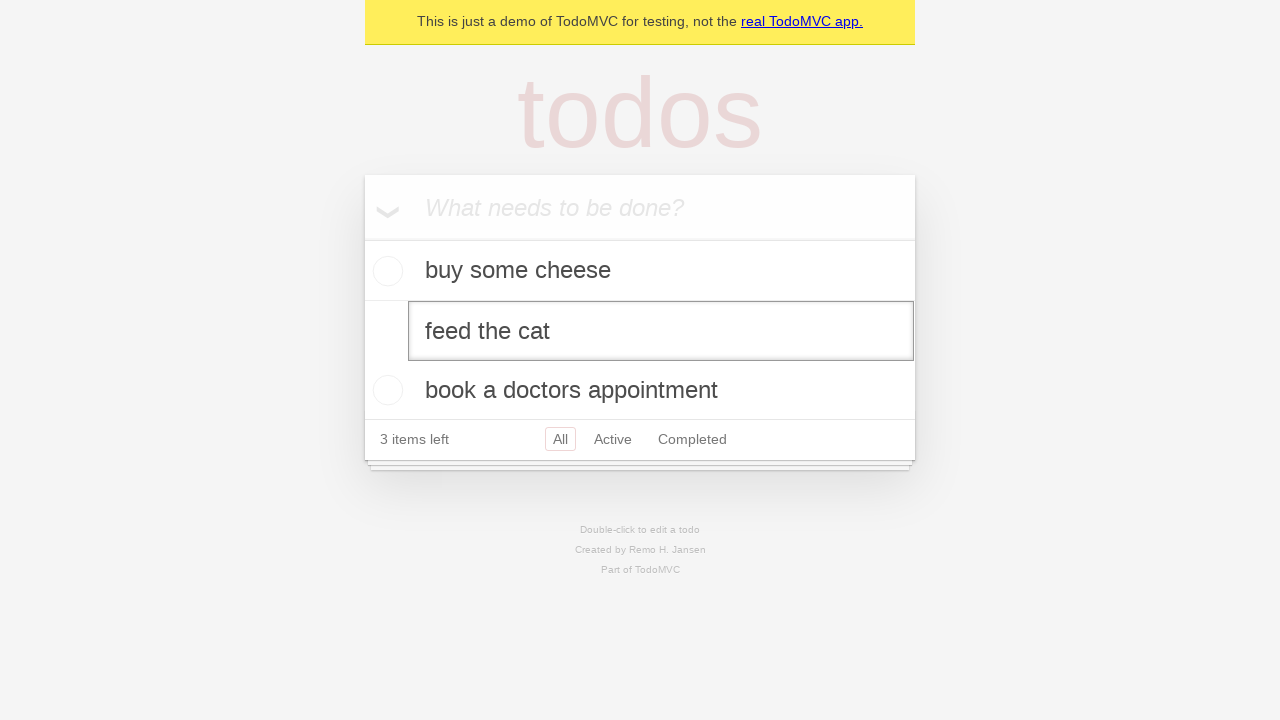

Filled edit field with new text 'buy some sausages' on internal:testid=[data-testid="todo-item"s] >> nth=1 >> internal:role=textbox[nam
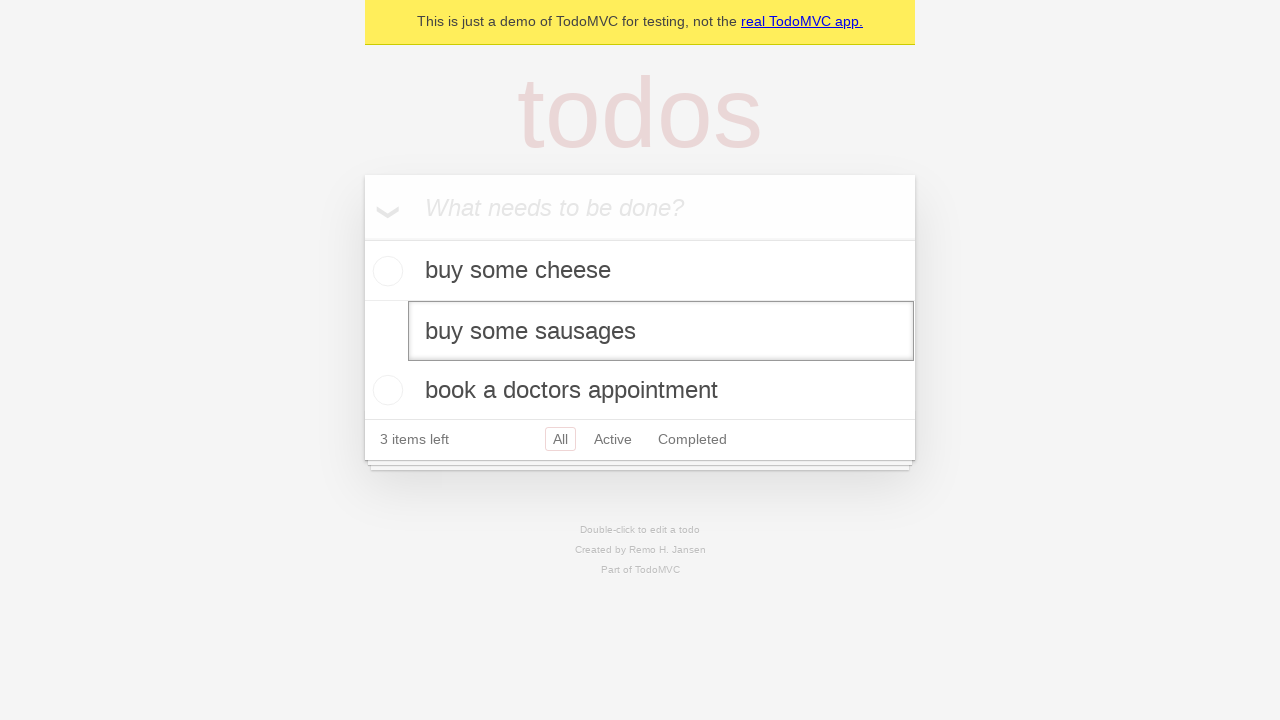

Dispatched blur event to trigger save on the edit field
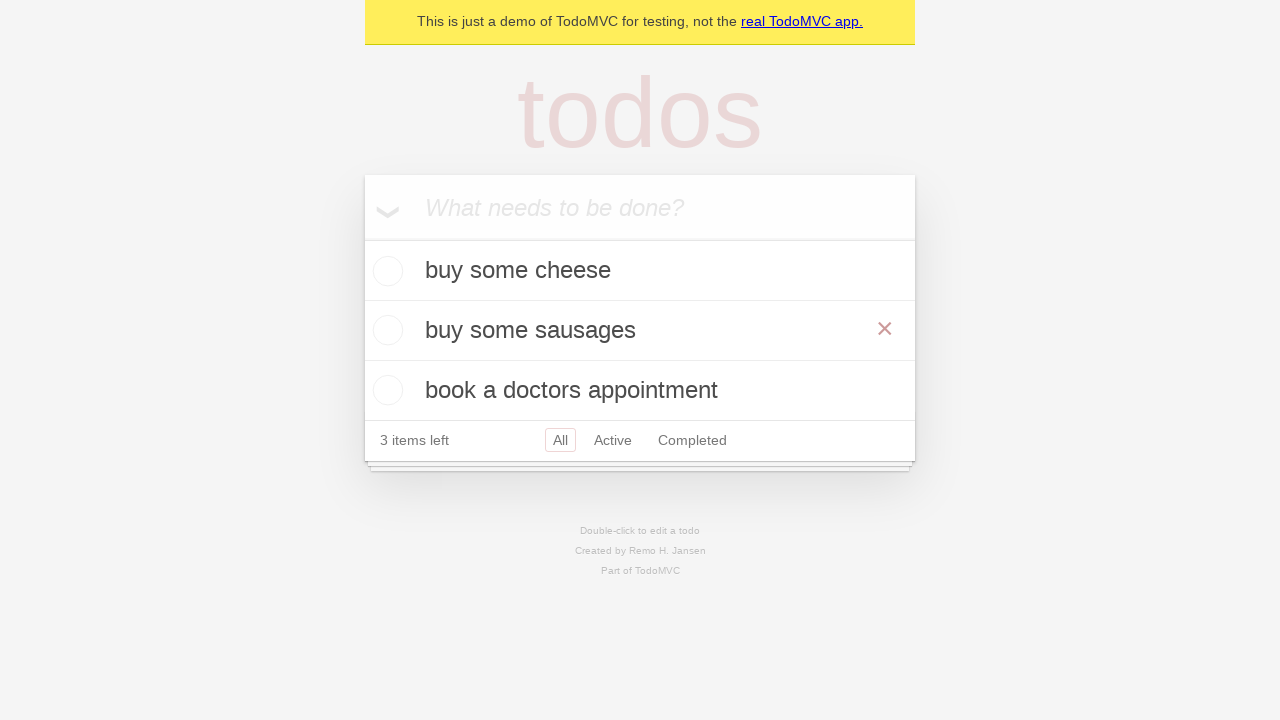

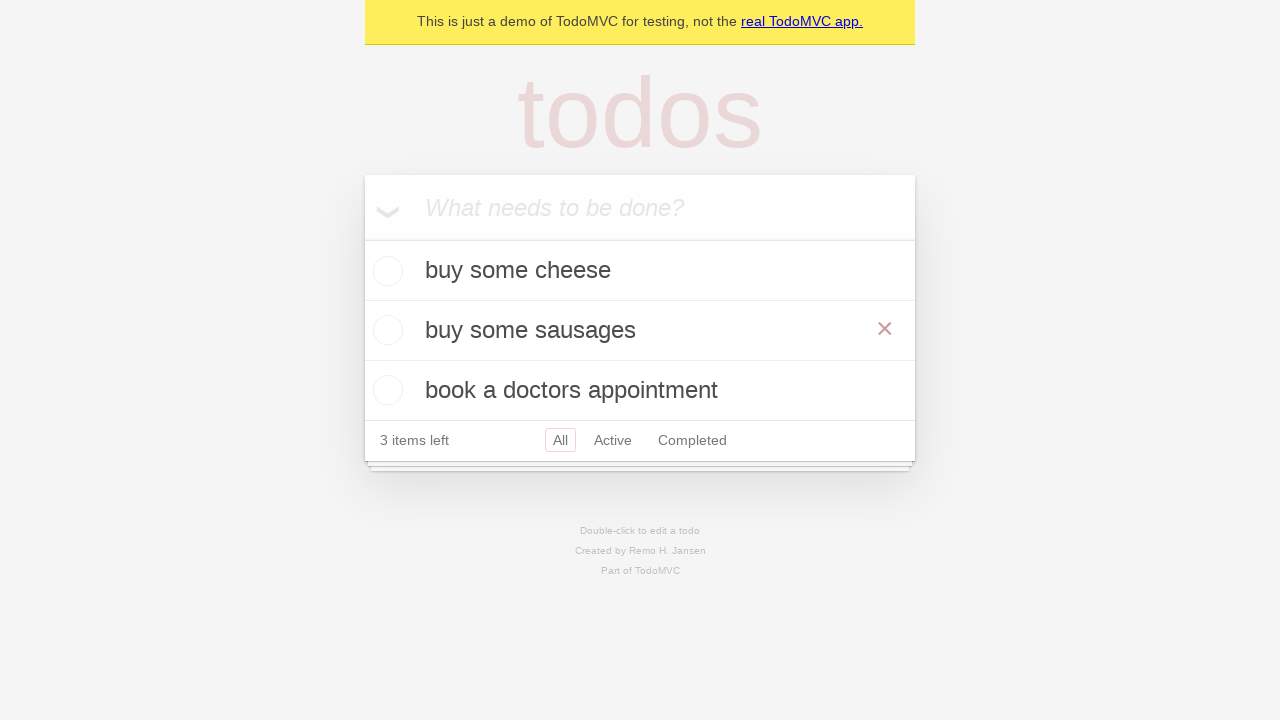